Tests adding todo items by filling the input field and pressing Enter, verifying items are added to the list

Starting URL: https://demo.playwright.dev/todomvc

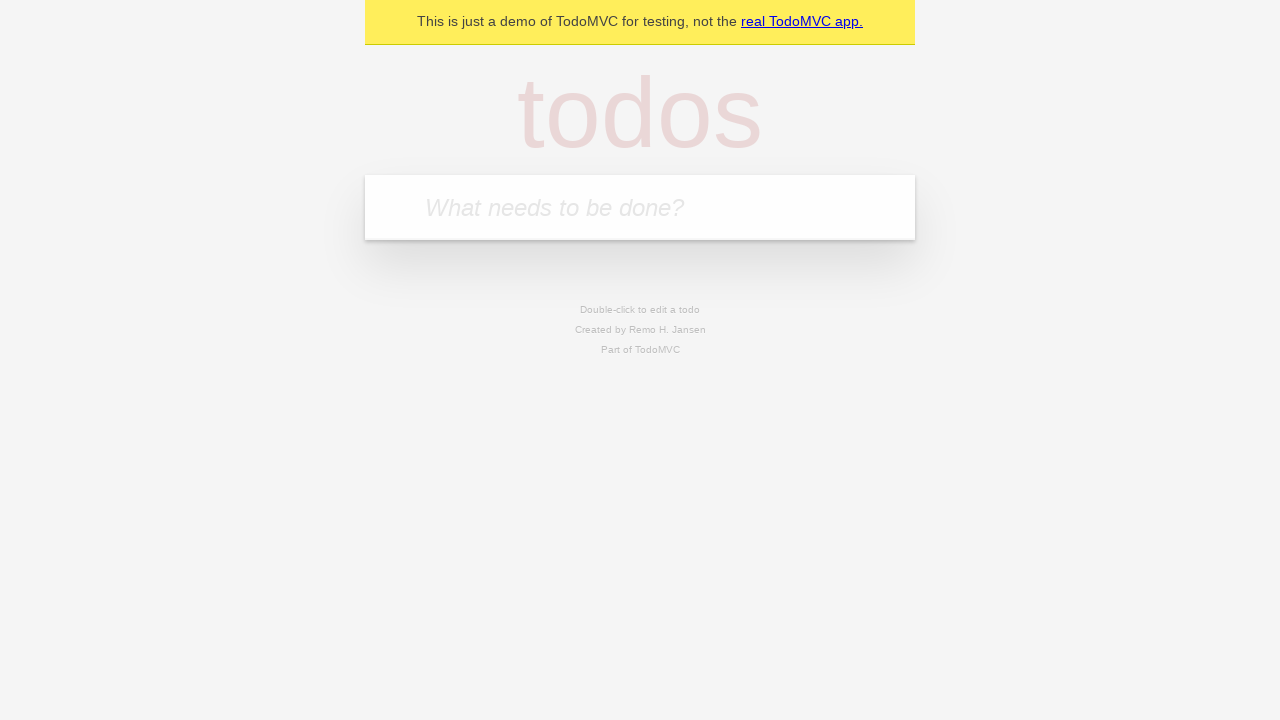

Filled todo input field with 'buy some cheese' on internal:attr=[placeholder="What needs to be done?"i]
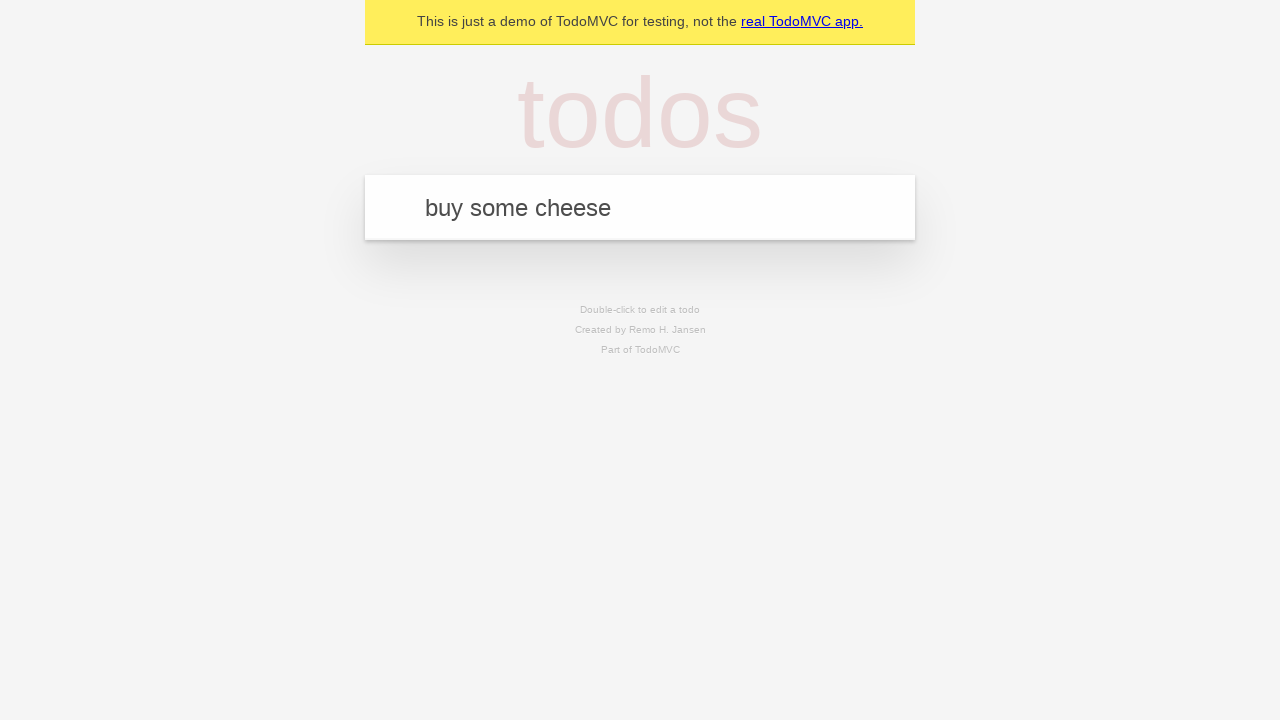

Pressed Enter to add first todo item on internal:attr=[placeholder="What needs to be done?"i]
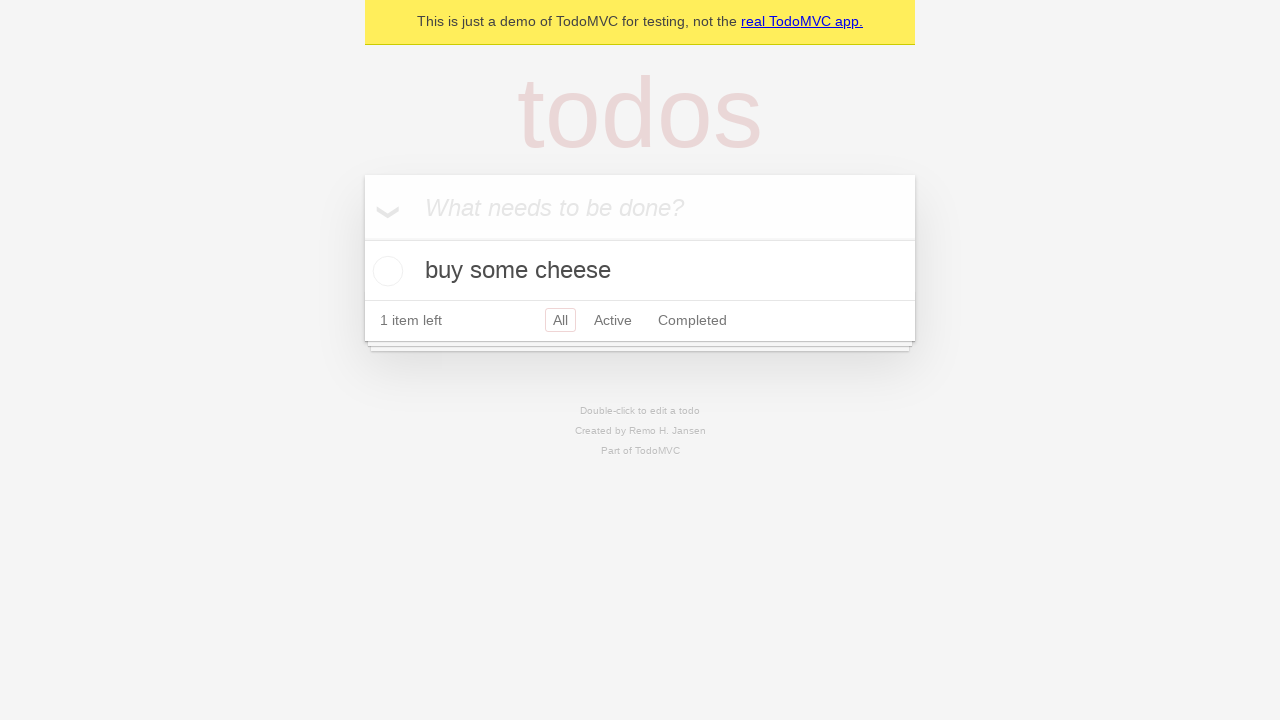

First todo item appeared in the list
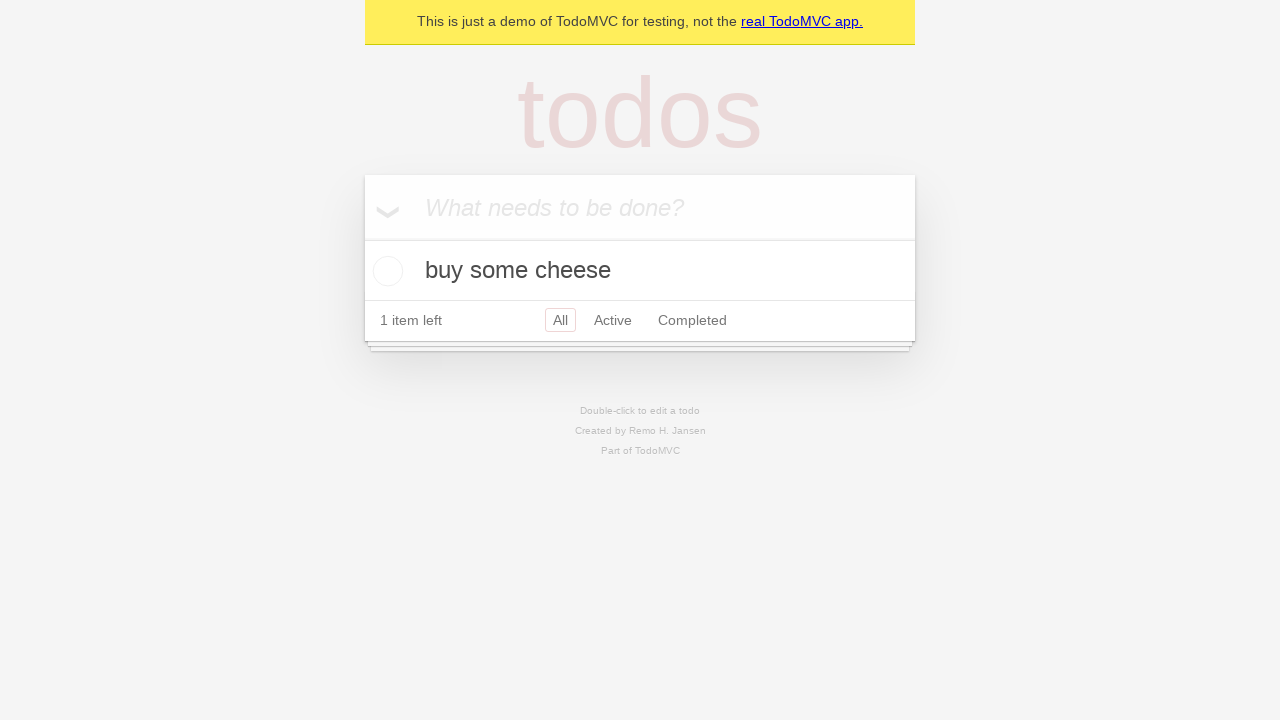

Filled todo input field with 'feed the cat' on internal:attr=[placeholder="What needs to be done?"i]
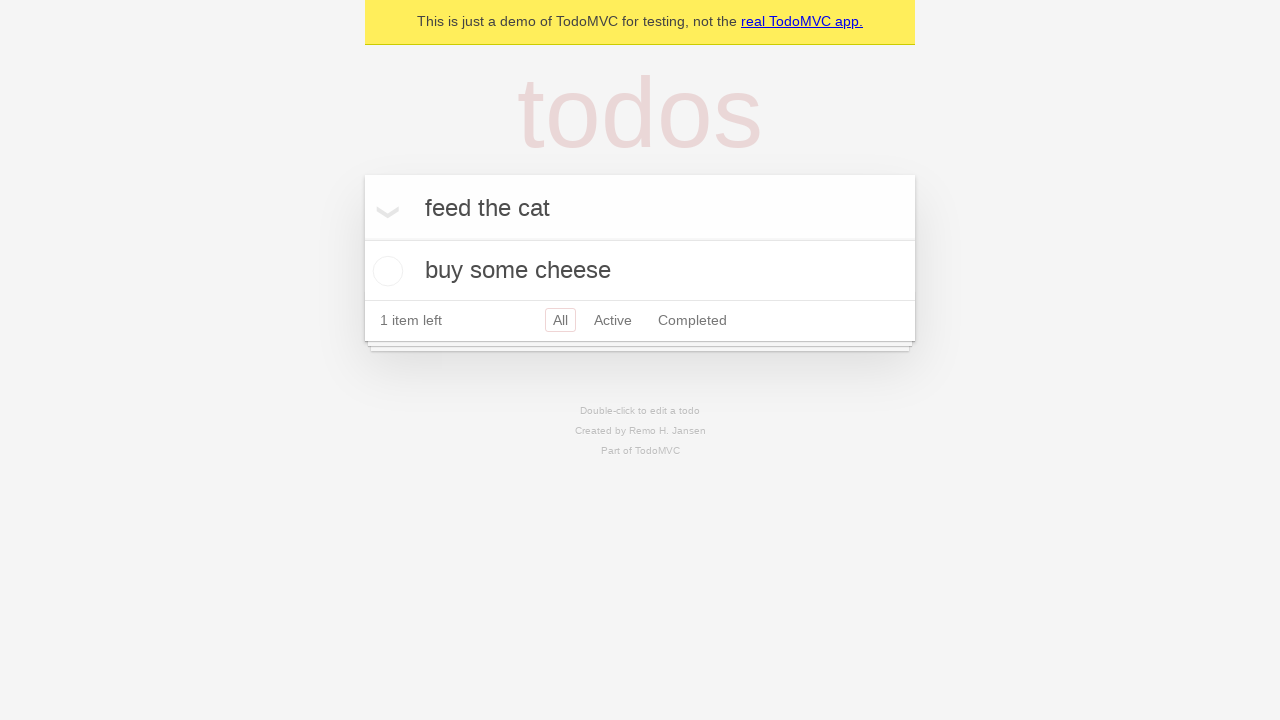

Pressed Enter to add second todo item on internal:attr=[placeholder="What needs to be done?"i]
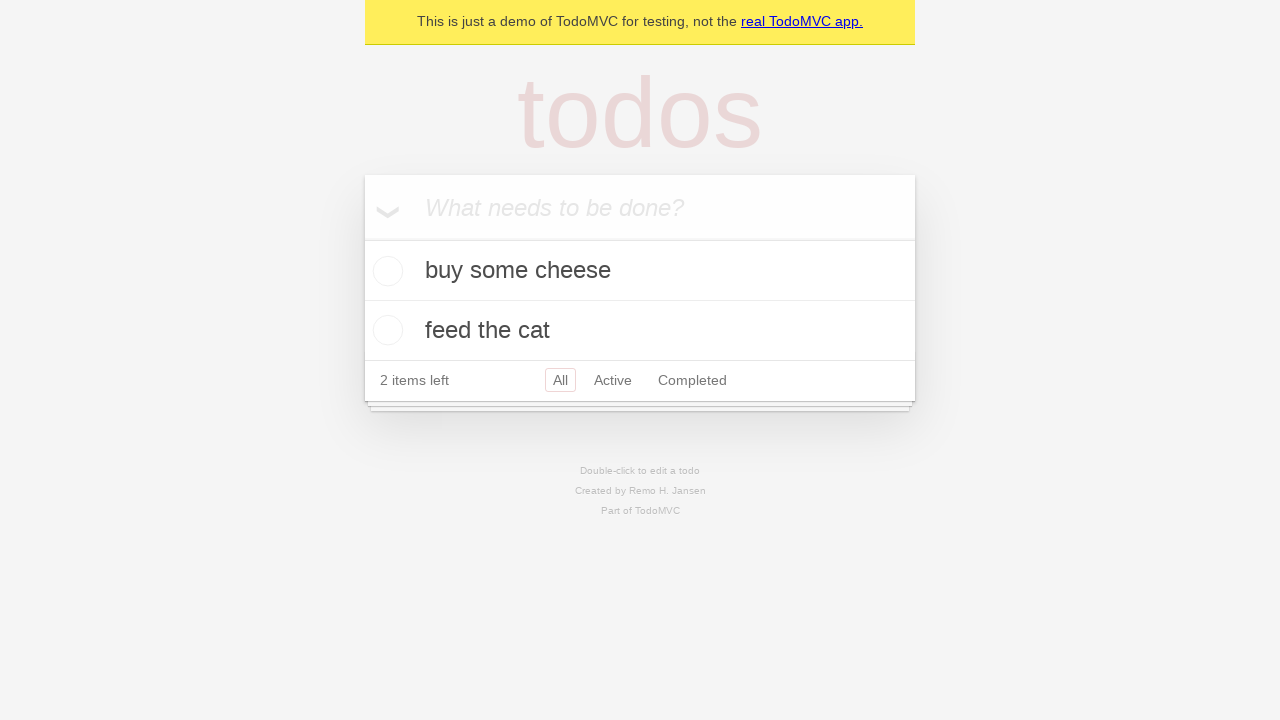

Verified that both todo items are now visible in the list
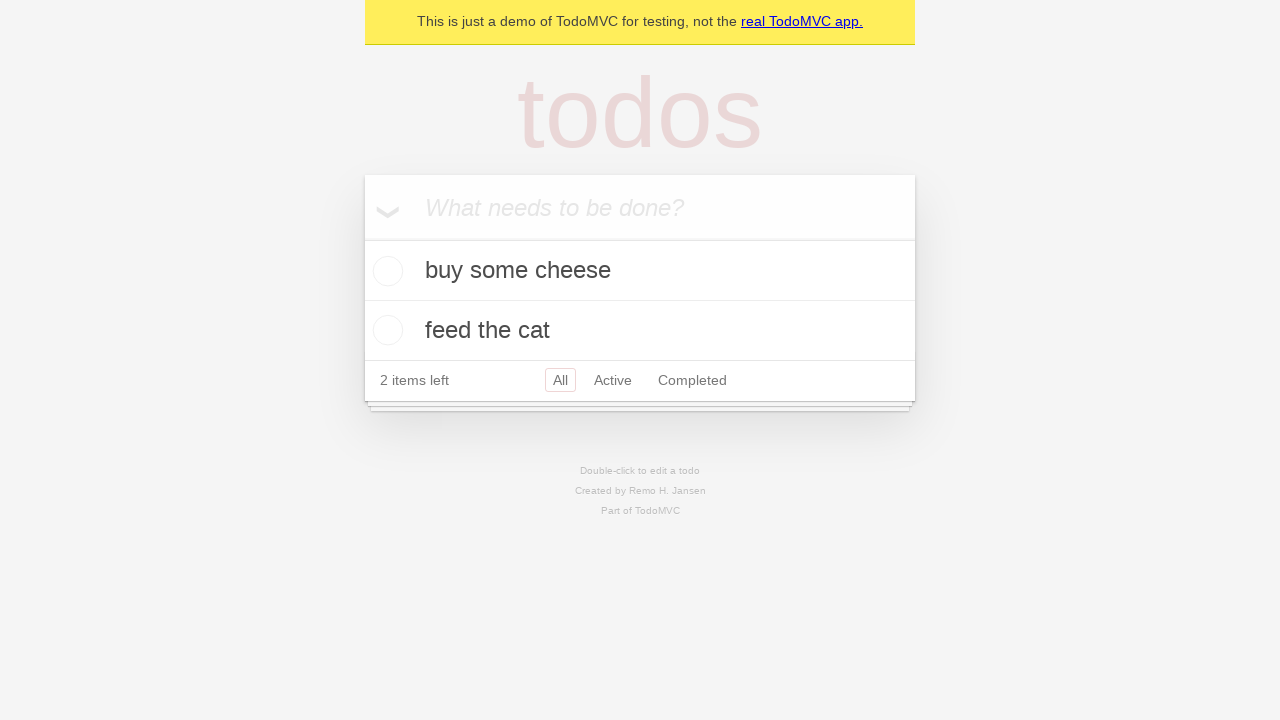

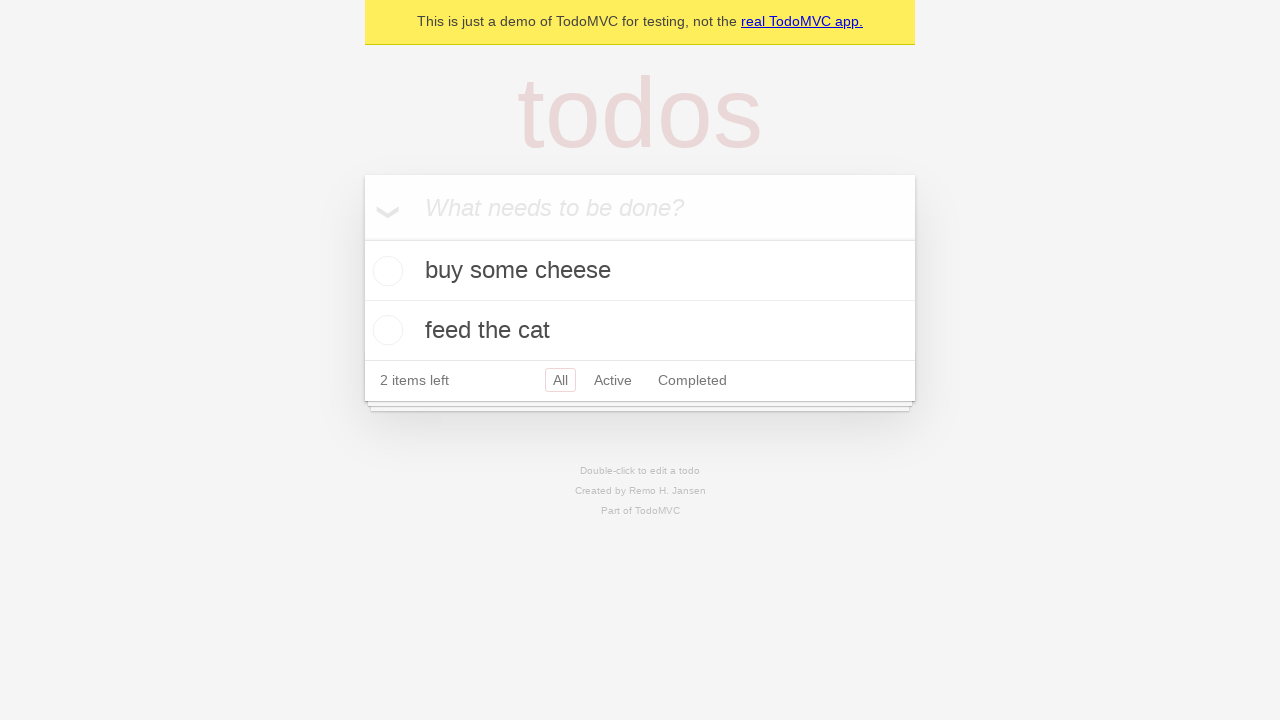